Tests modal dialog functionality by clicking a button to show a small modal and verifying the modal title text

Starting URL: https://demoqa.com/modal-dialogs

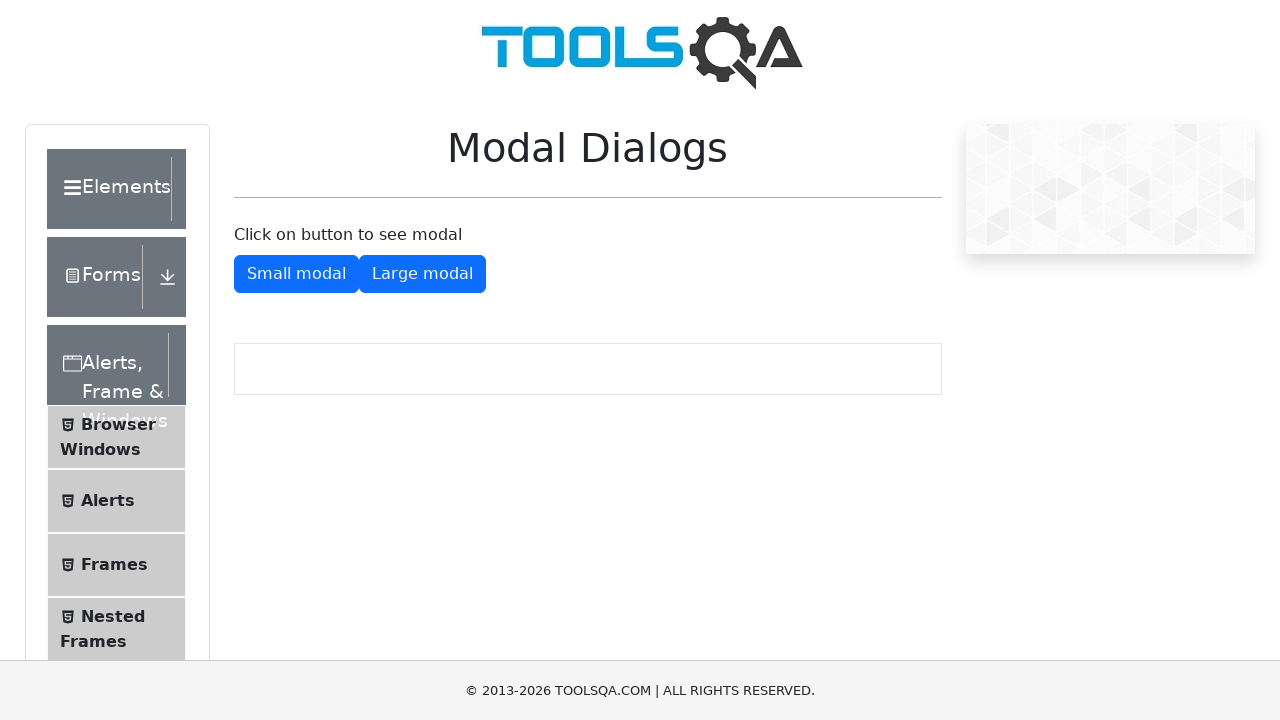

Clicked button to show small modal at (296, 274) on #showSmallModal
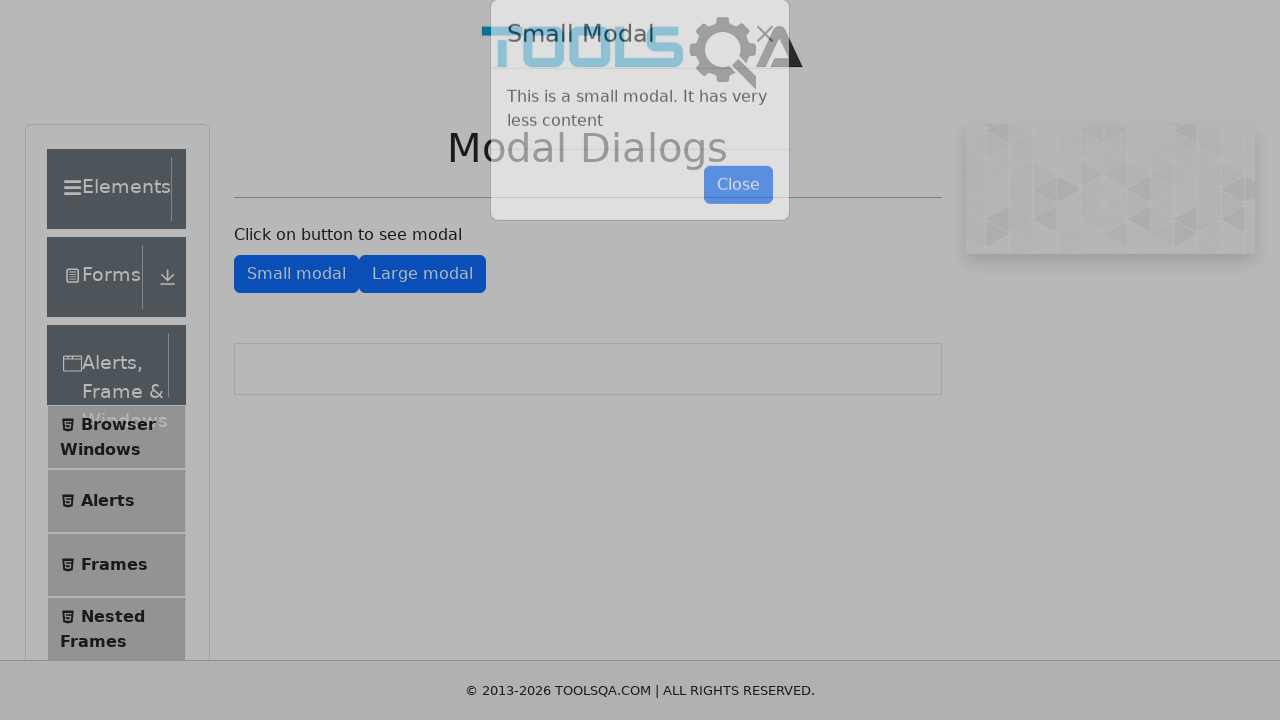

Small modal appeared with title visible
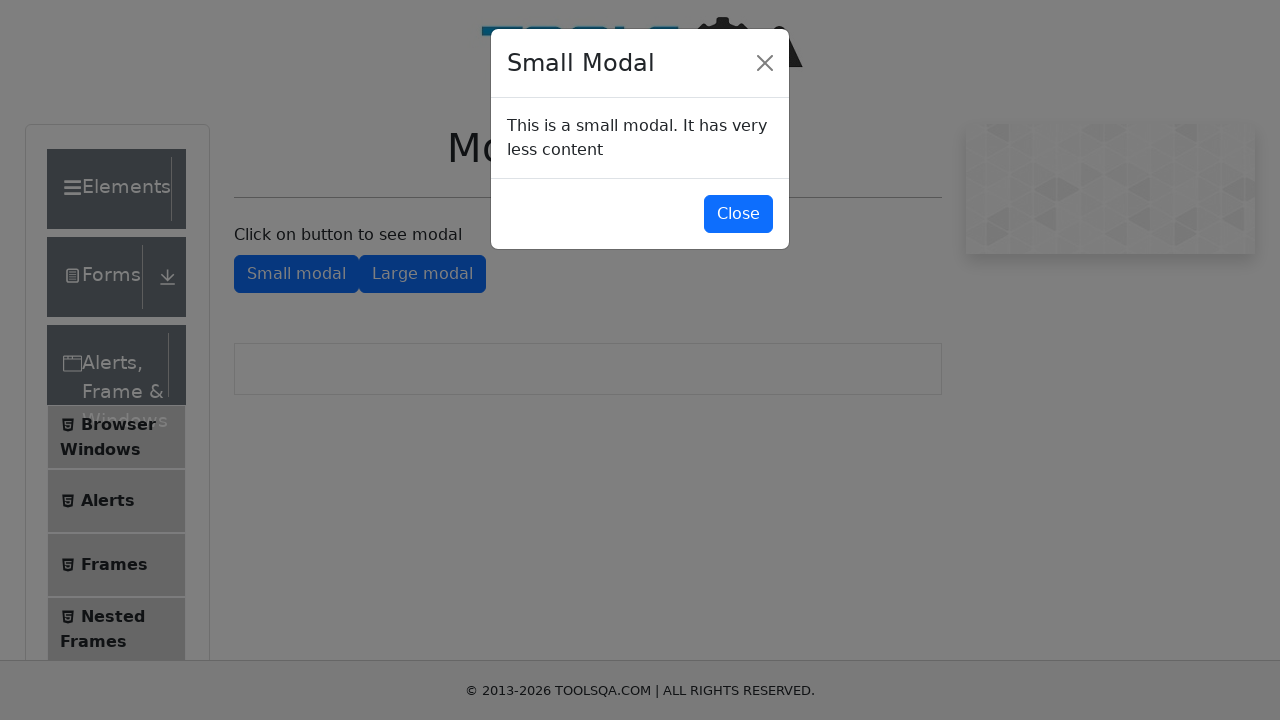

Retrieved modal title text: 'Small Modal'
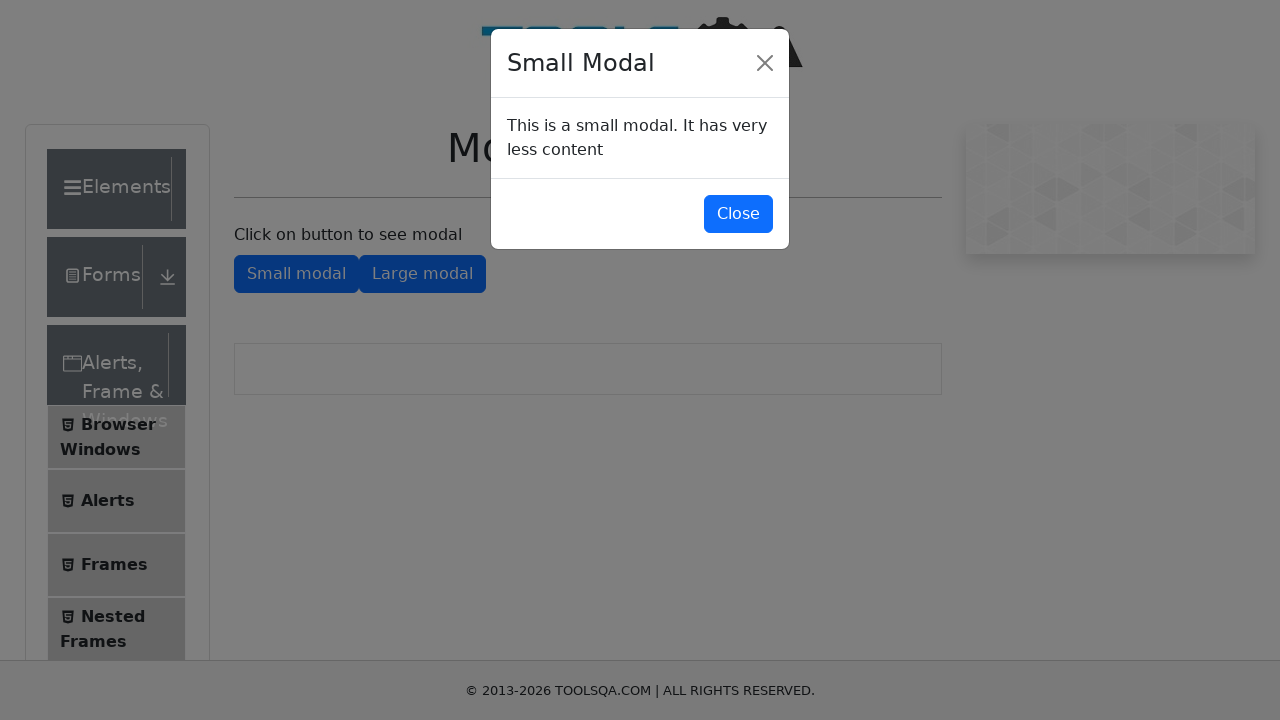

Verified modal title text is 'Small Modal'
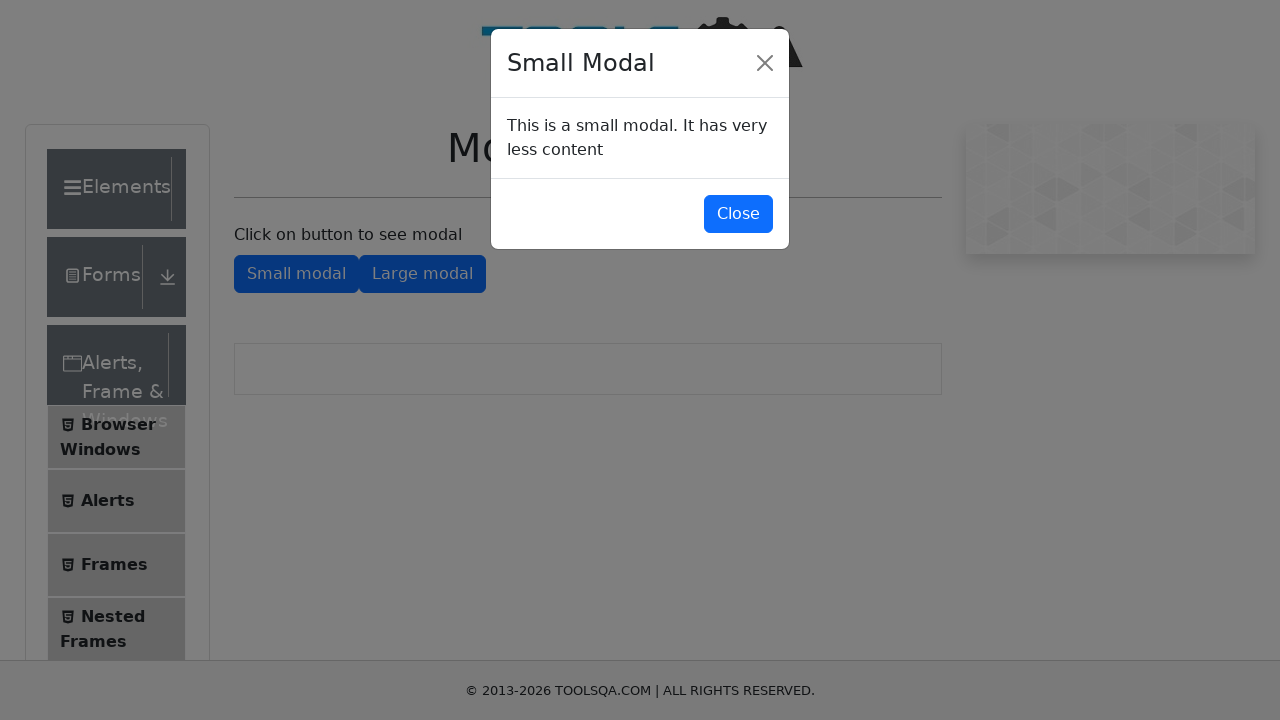

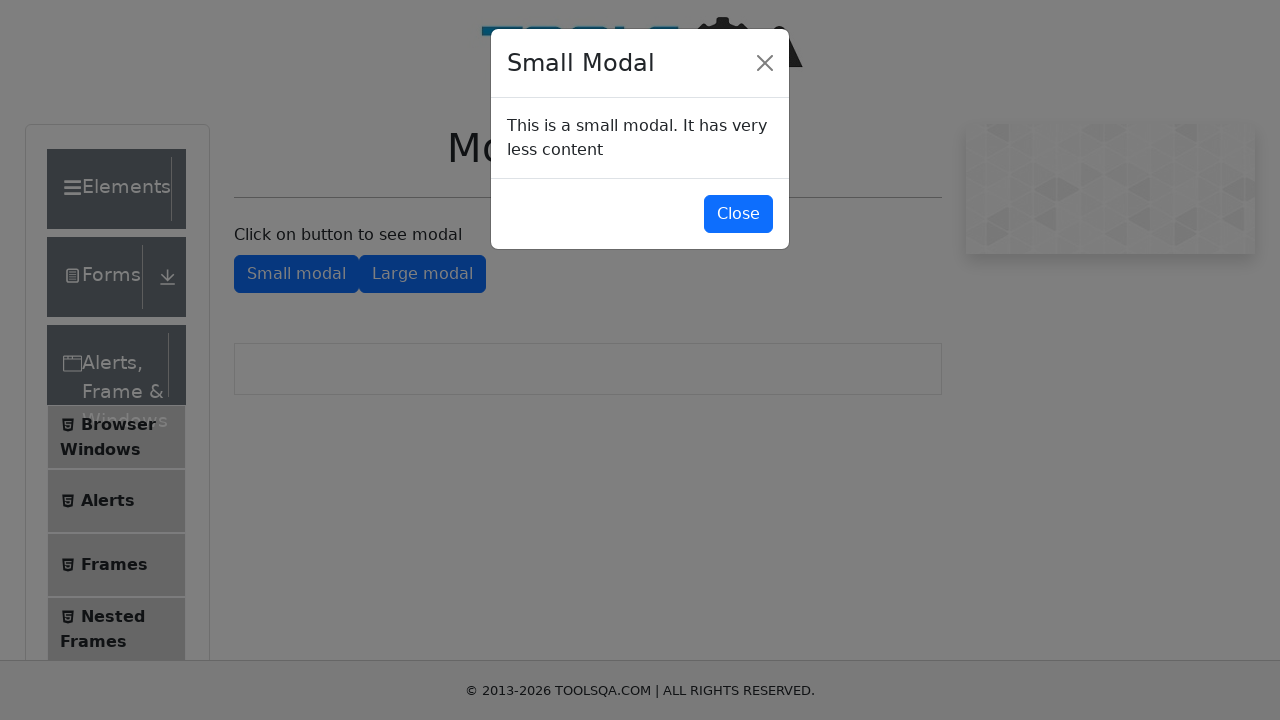